Tests drag and drop functionality by dragging an element to a drop zone

Starting URL: http://jqueryui.com/droppable

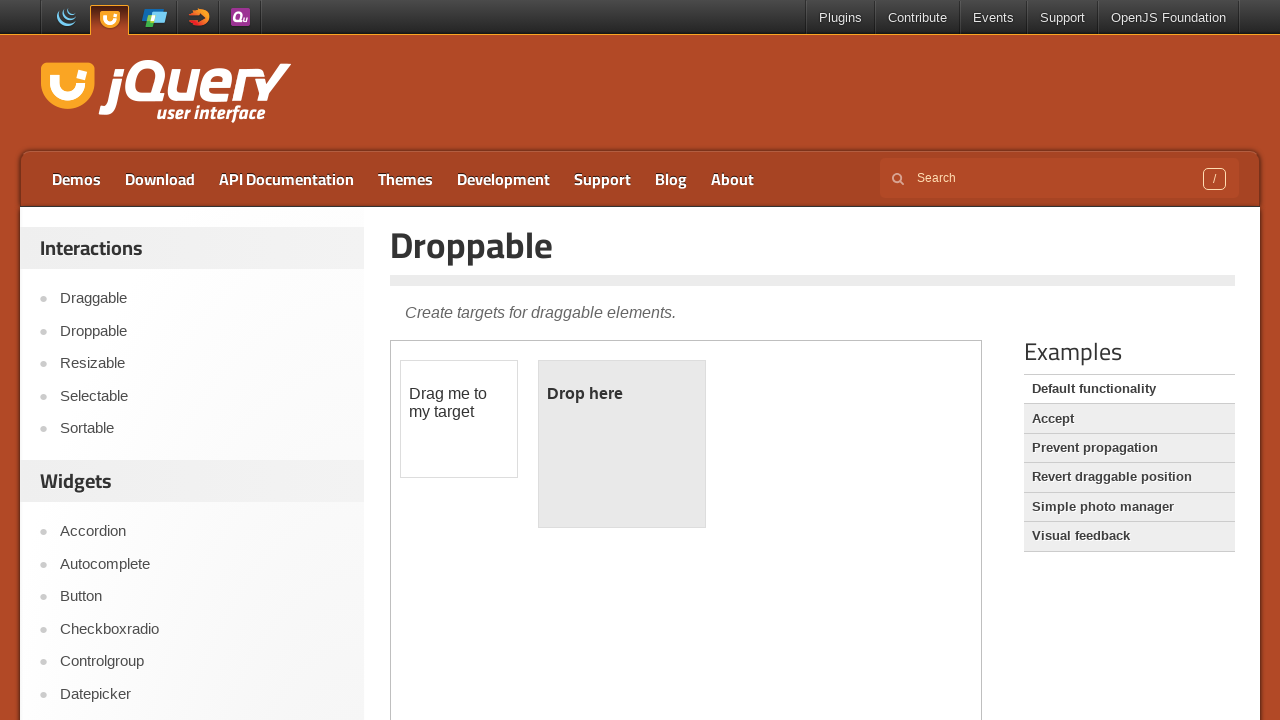

Located iframe containing drag and drop demo
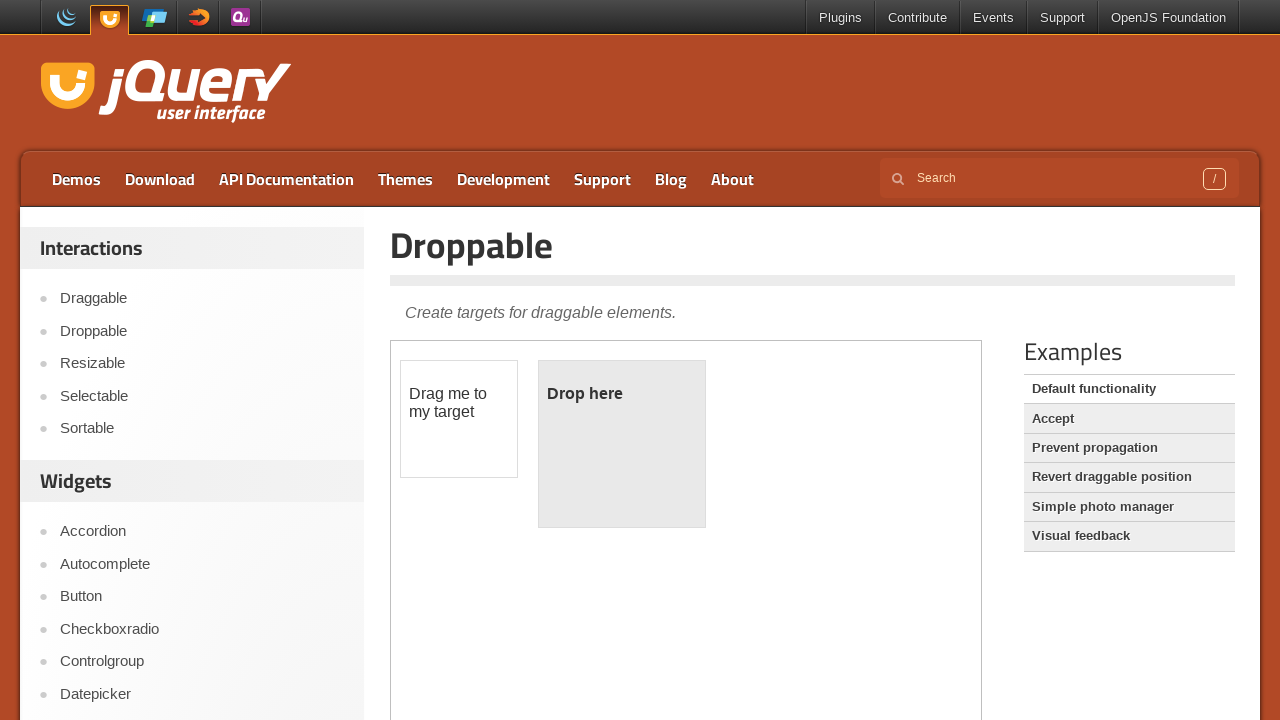

Dragged draggable element to droppable zone at (622, 444)
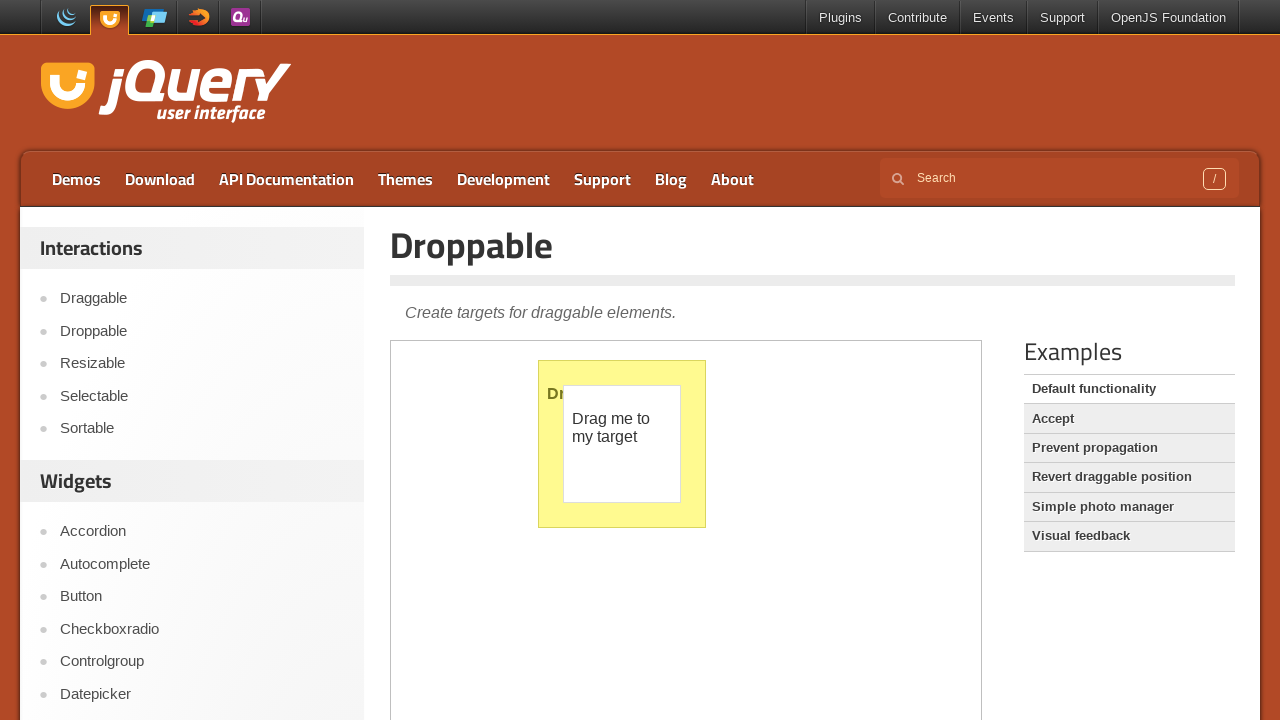

Verified drop was successful - confirmation text appeared in droppable zone
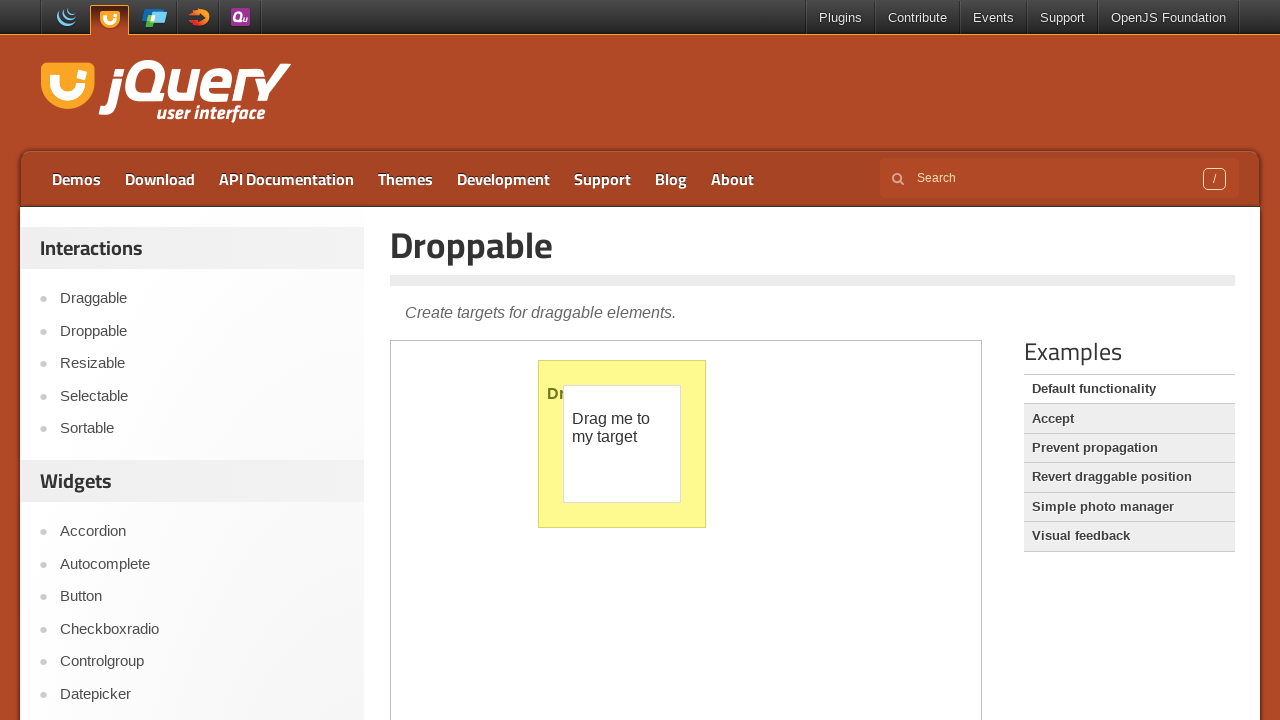

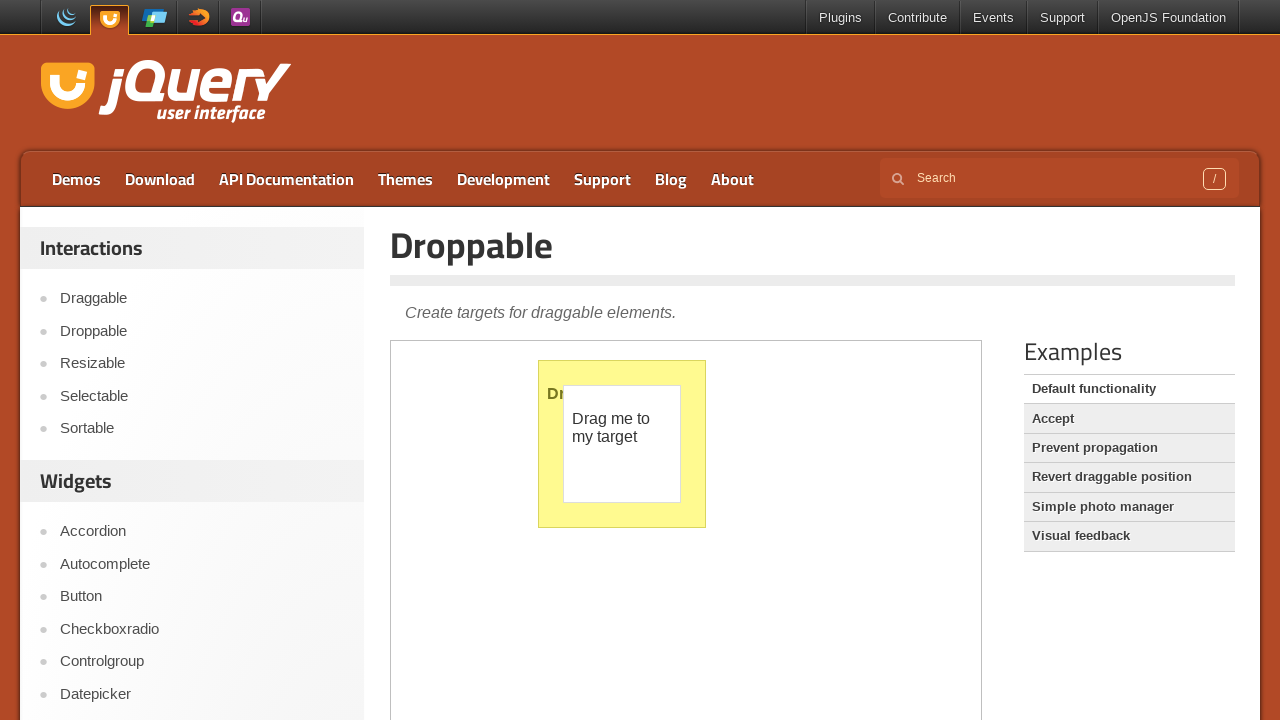